Opens the homepage, clicks on the "Context Menu" link, and verifies that the context menu page loads correctly by checking for explanatory text.

Starting URL: https://the-internet.herokuapp.com/

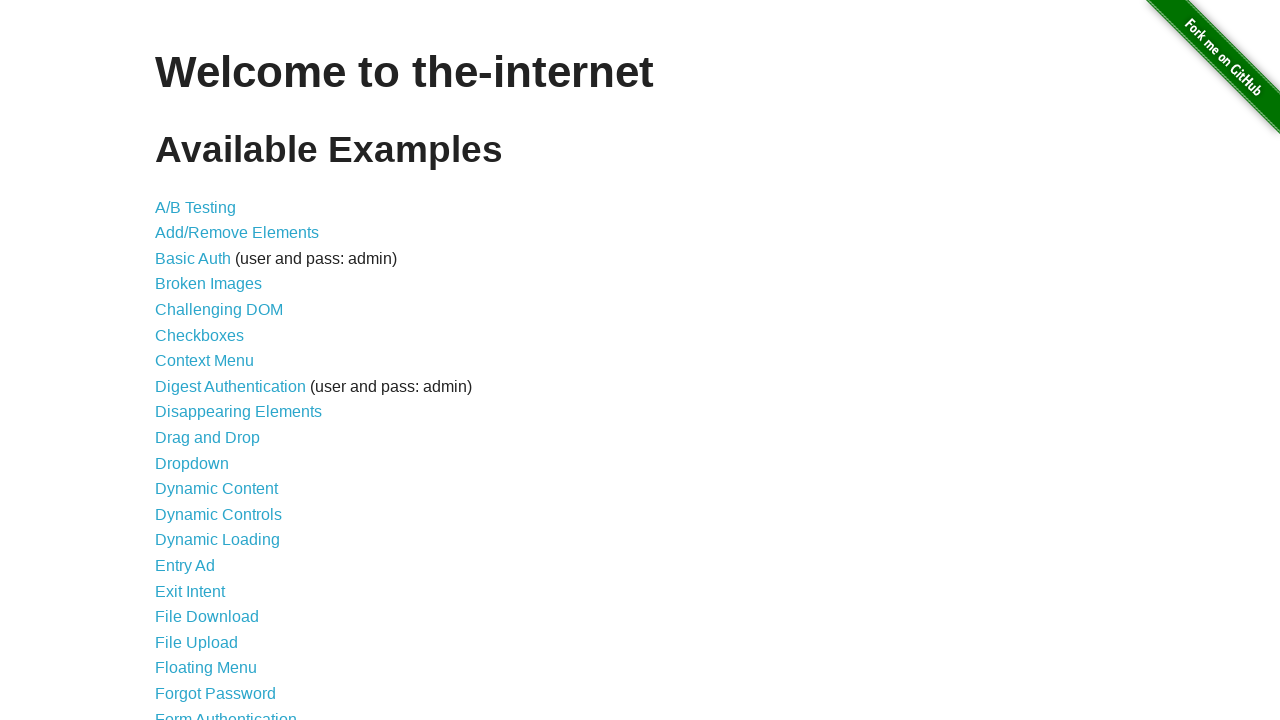

Navigated to the homepage
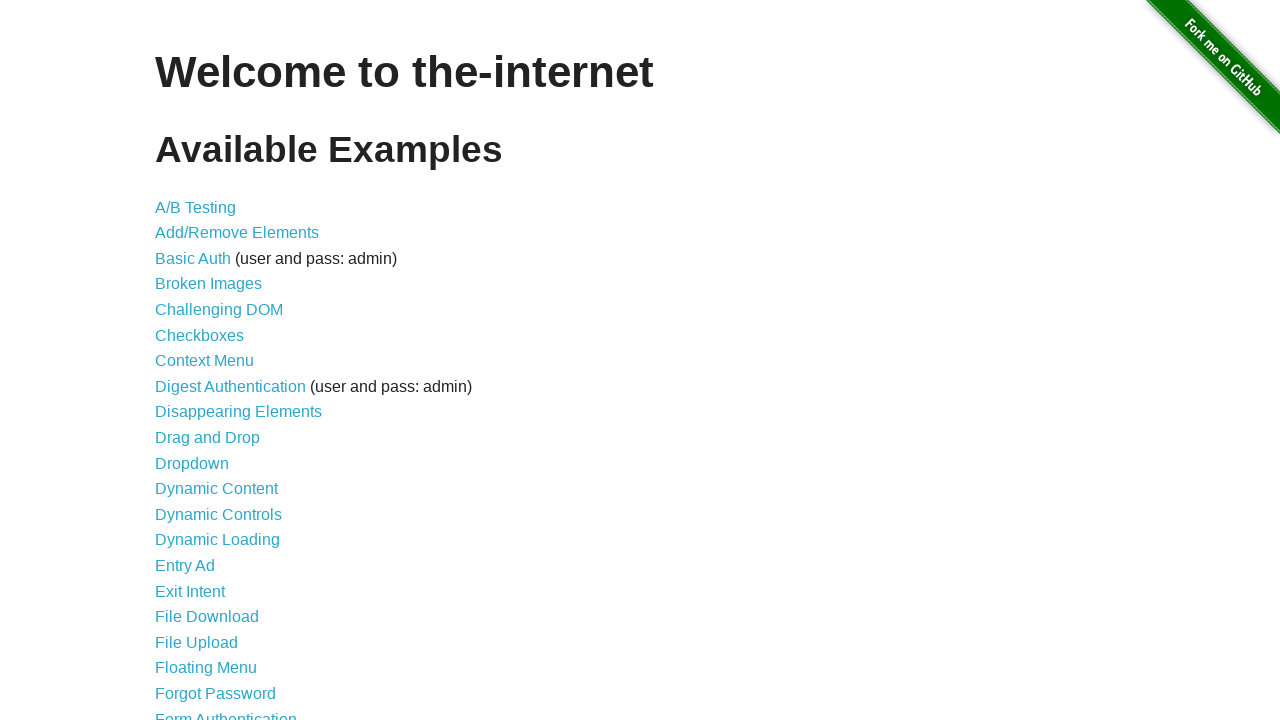

Clicked on the 'Context Menu' link at (204, 361) on text=Context Menu
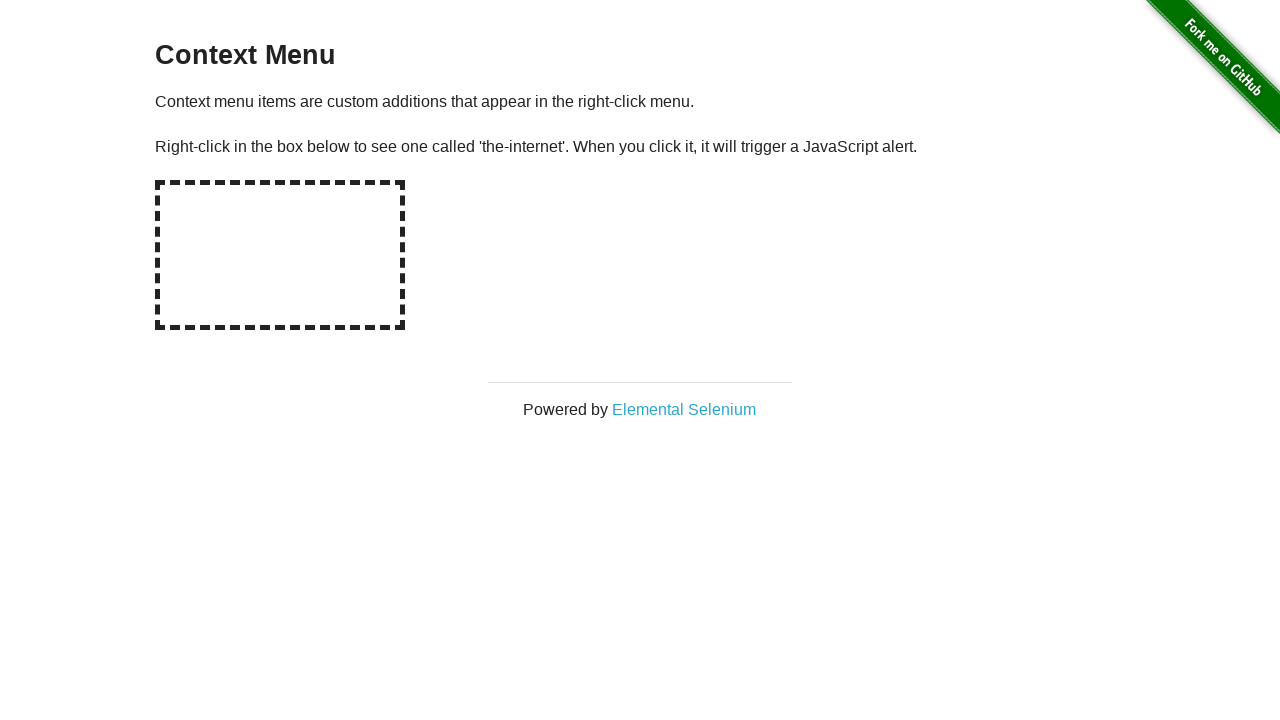

Verified context menu page loaded with explanatory text
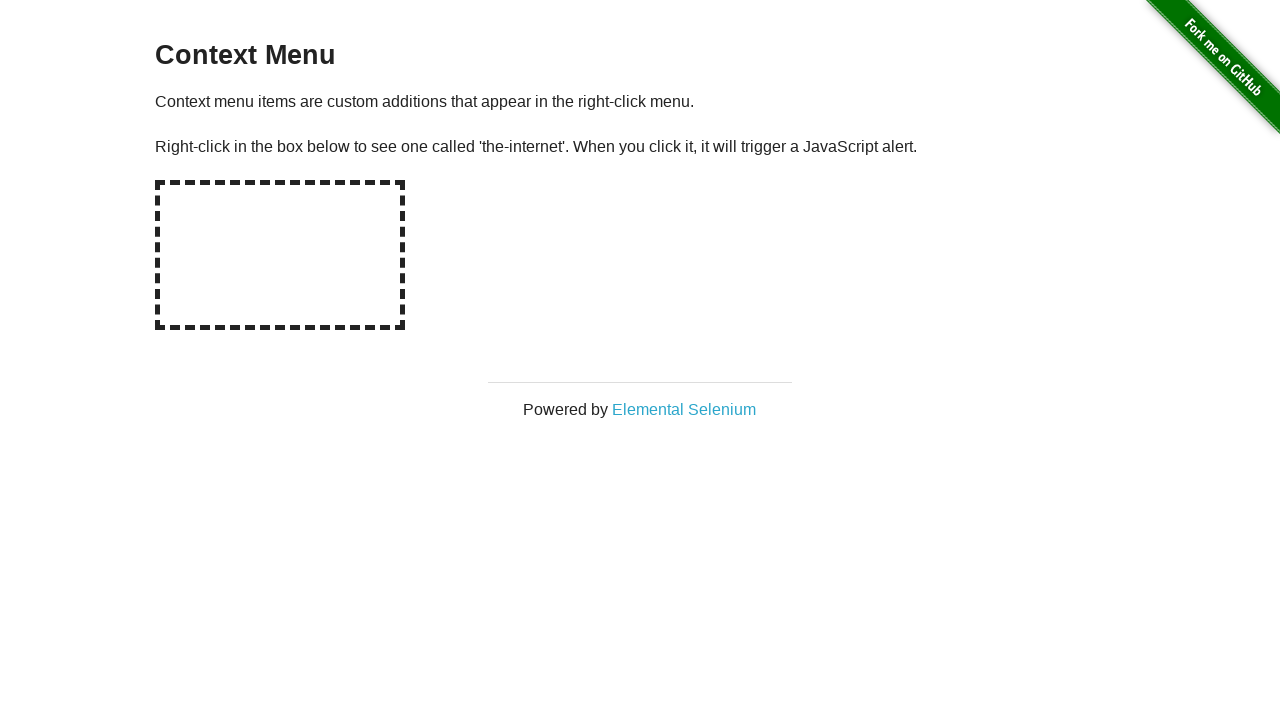

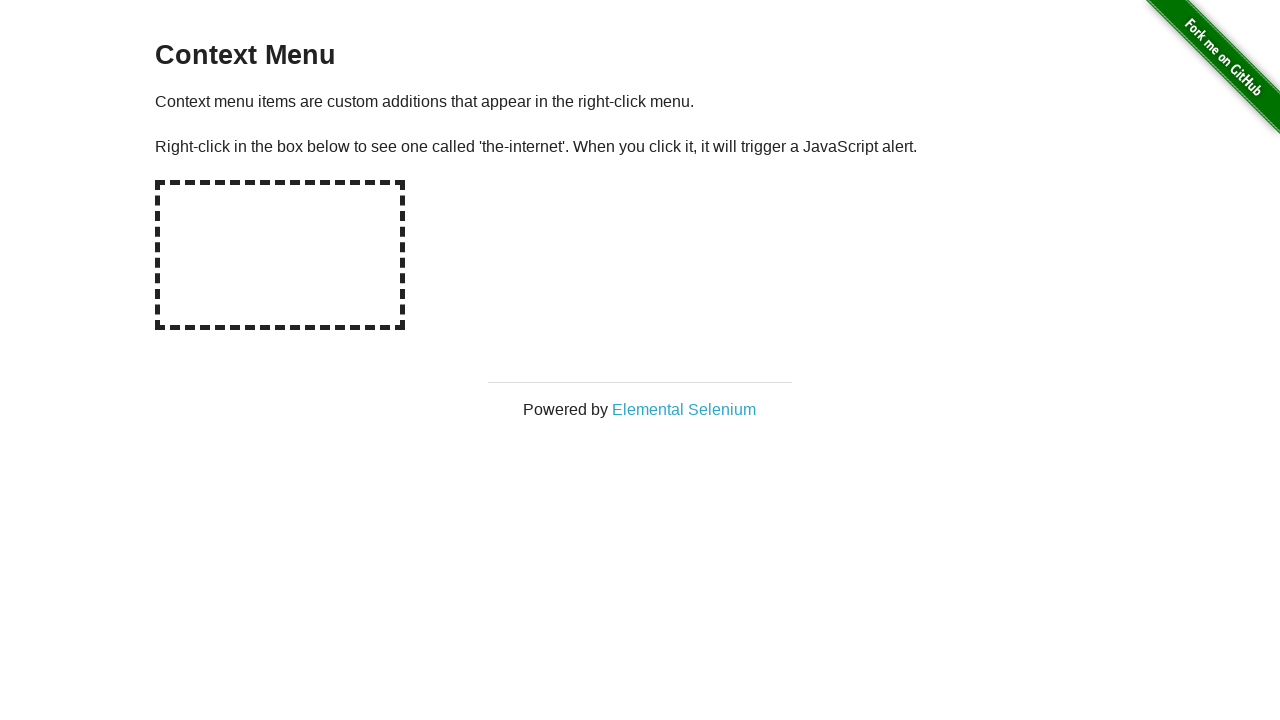